Navigates to an automation practice page, scrolls down to a table, and verifies table structure by checking row and column counts and extracting data from the second row

Starting URL: https://rahulshettyacademy.com/AutomationPractice/

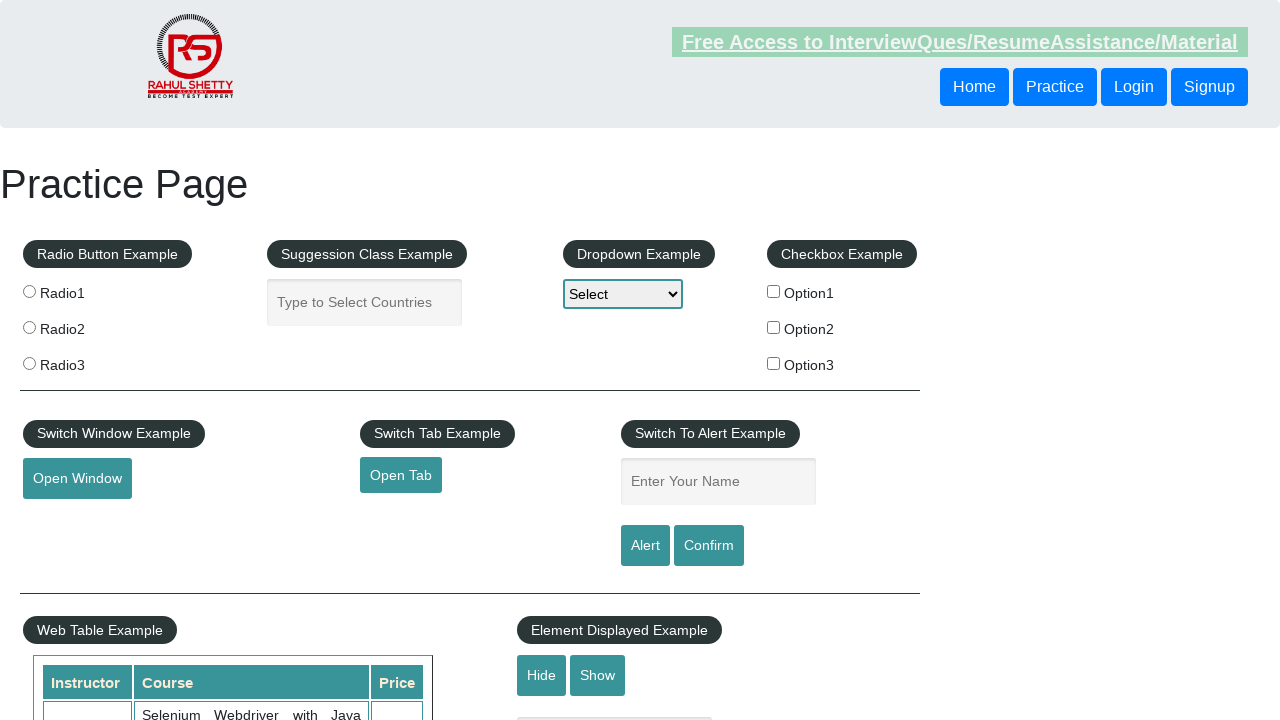

Scrolled down 500px to make table visible
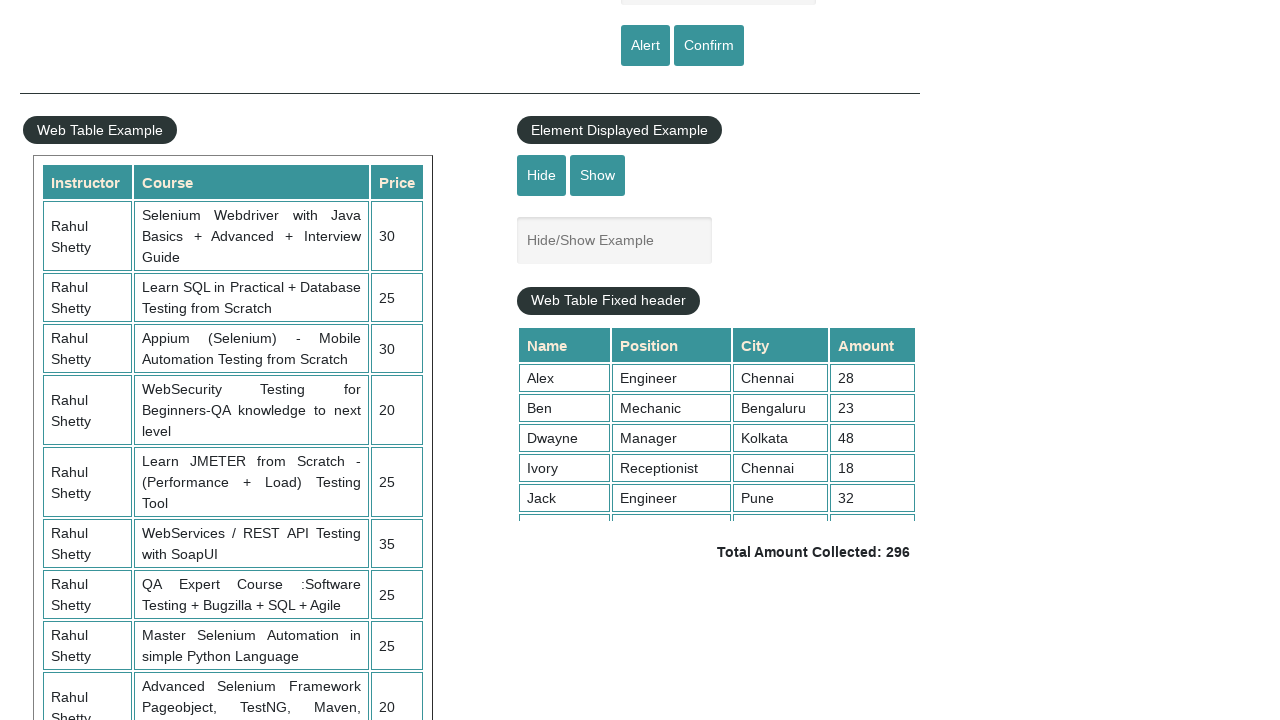

Located the product table element
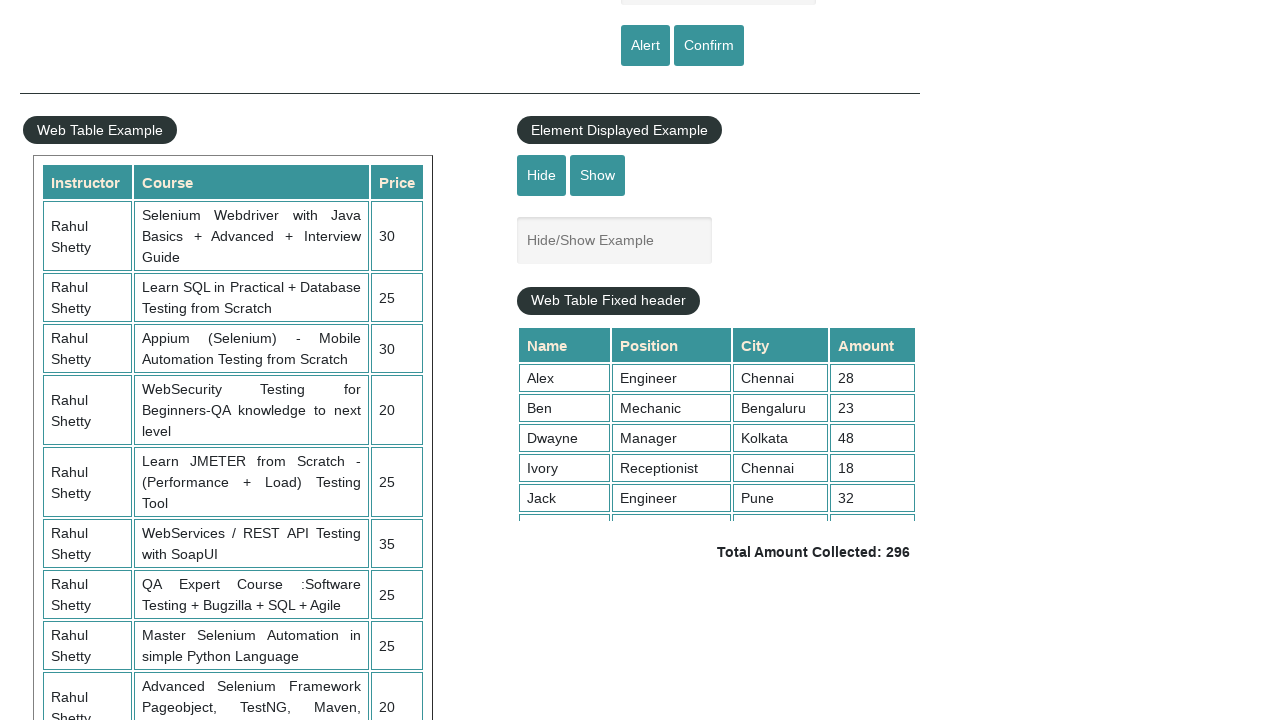

Counted table rows: 21
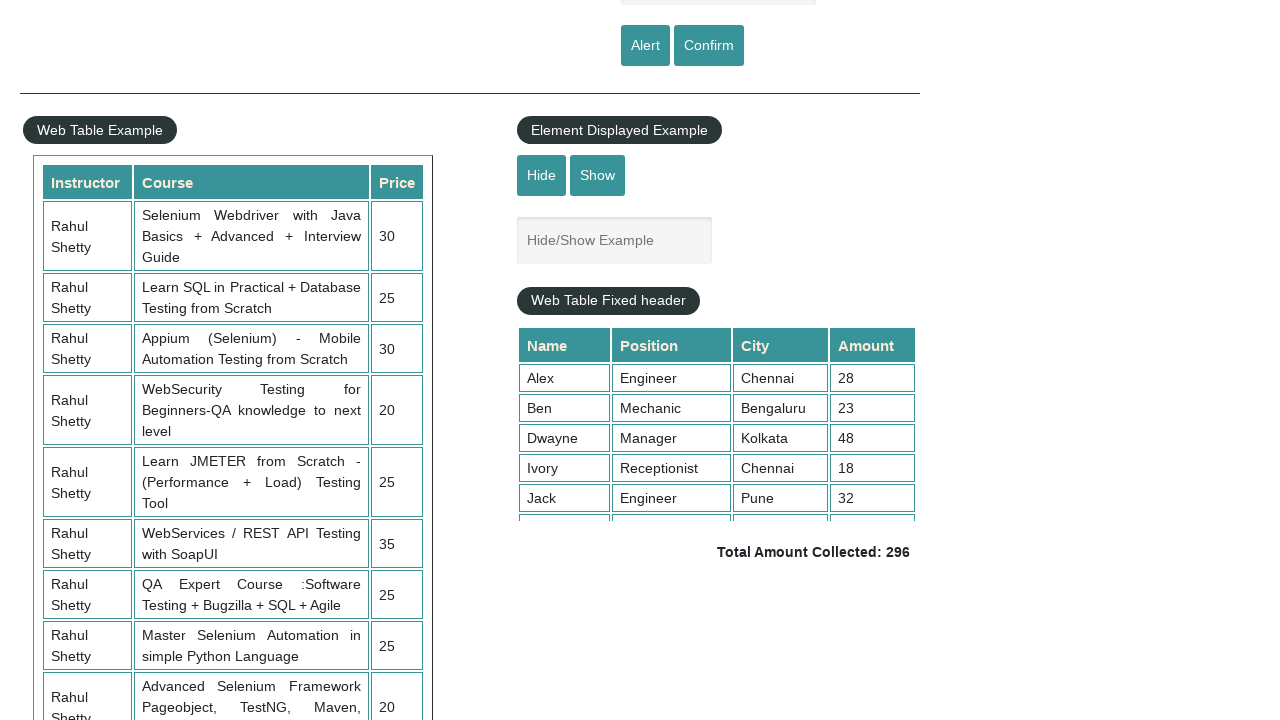

Counted table columns: 3
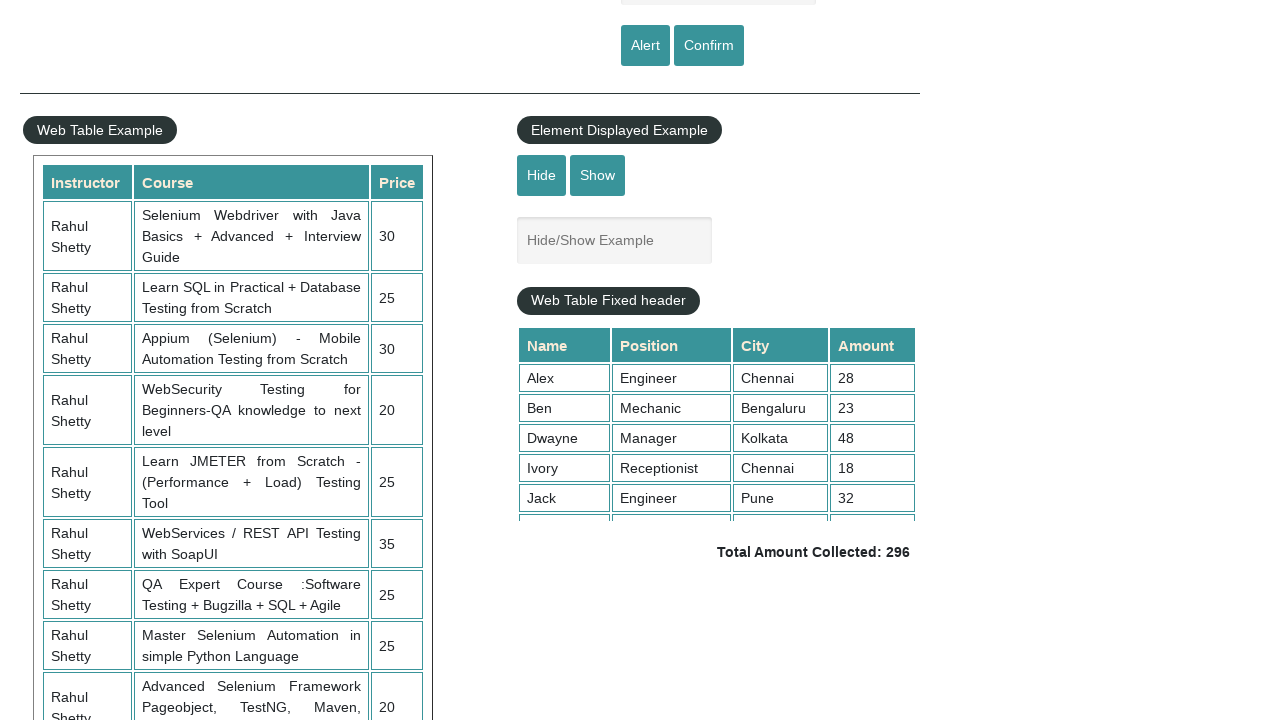

Located cells in the second data row
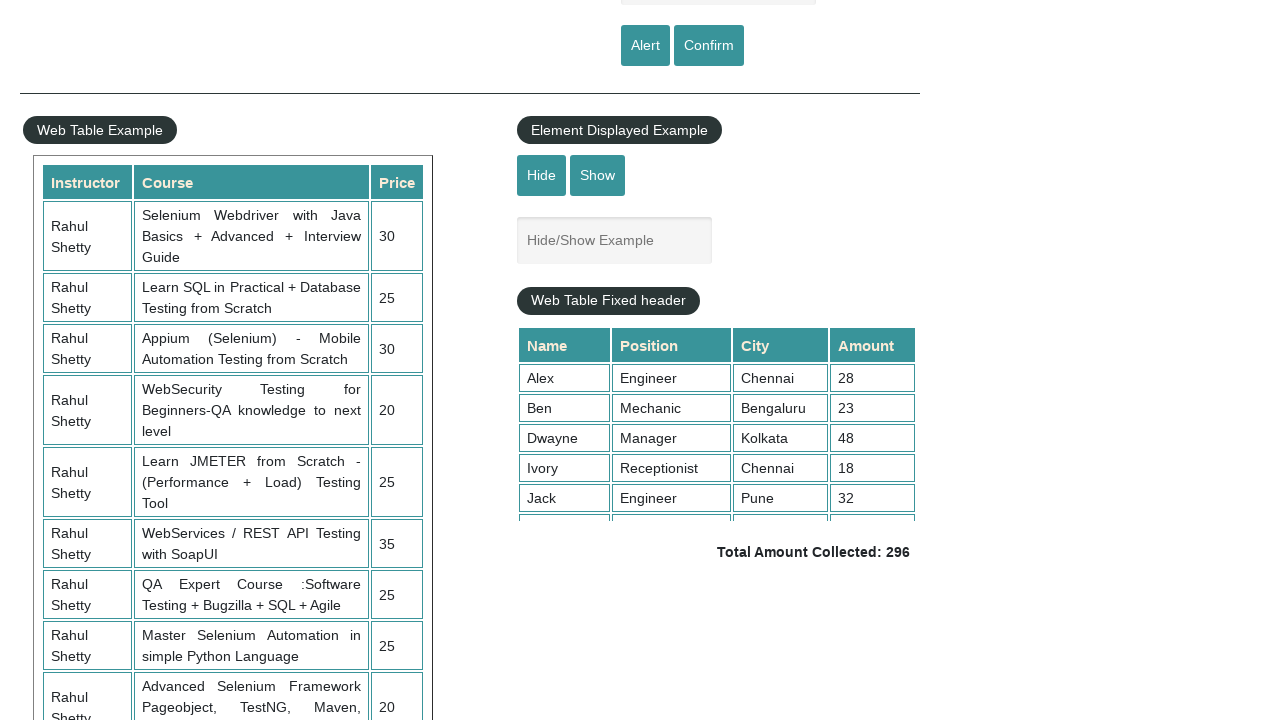

Extracted first cell content from second row: Rahul Shetty
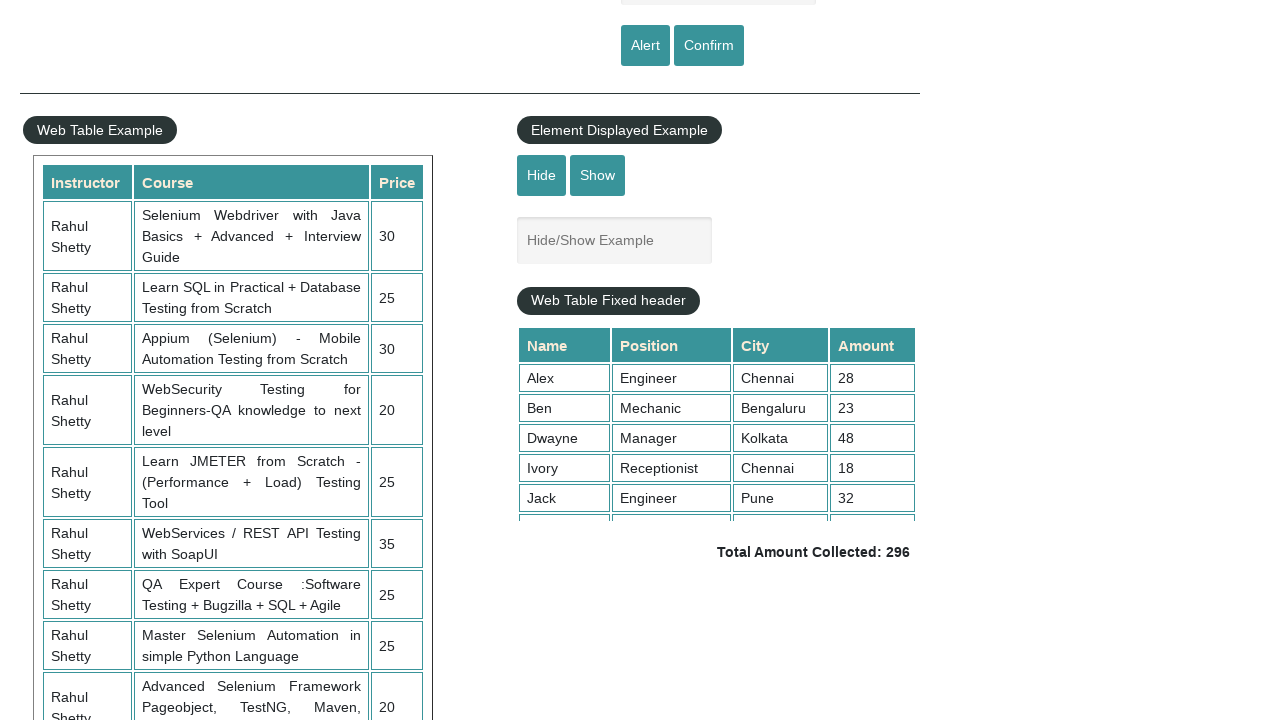

Extracted second cell content from second row: Learn SQL in Practical + Database Testing from Scratch
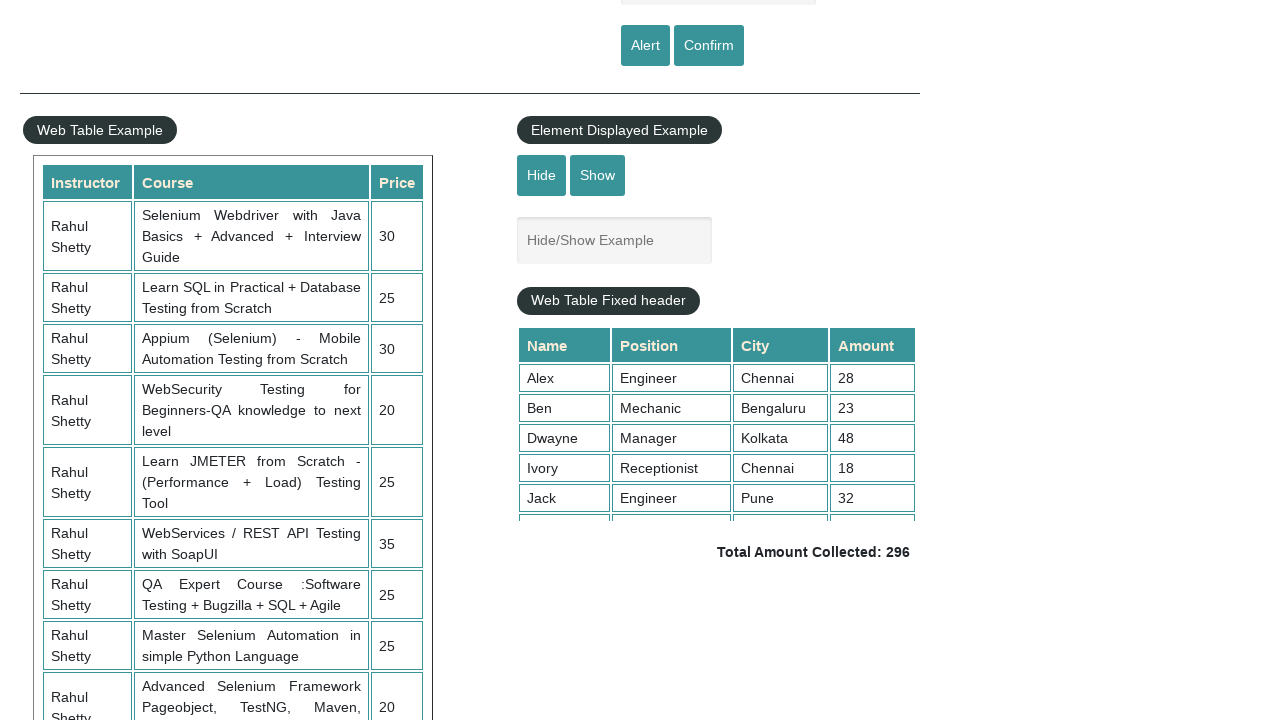

Extracted third cell content from second row: 25
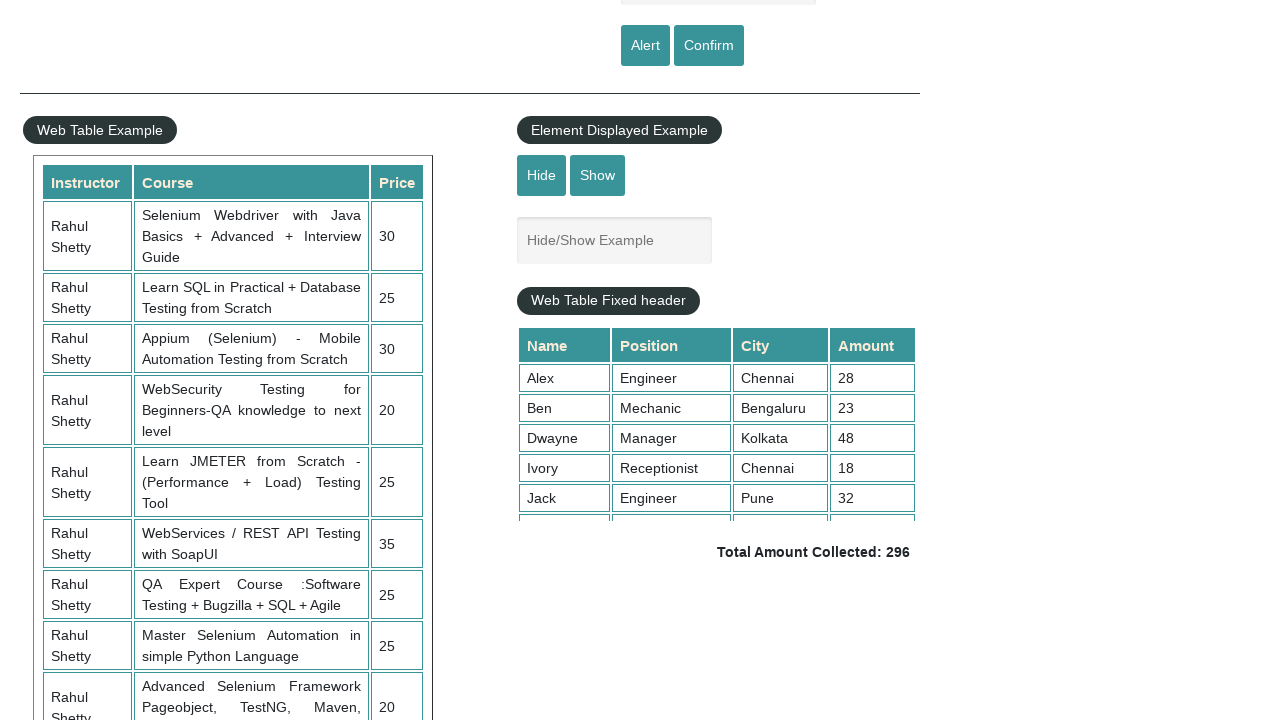

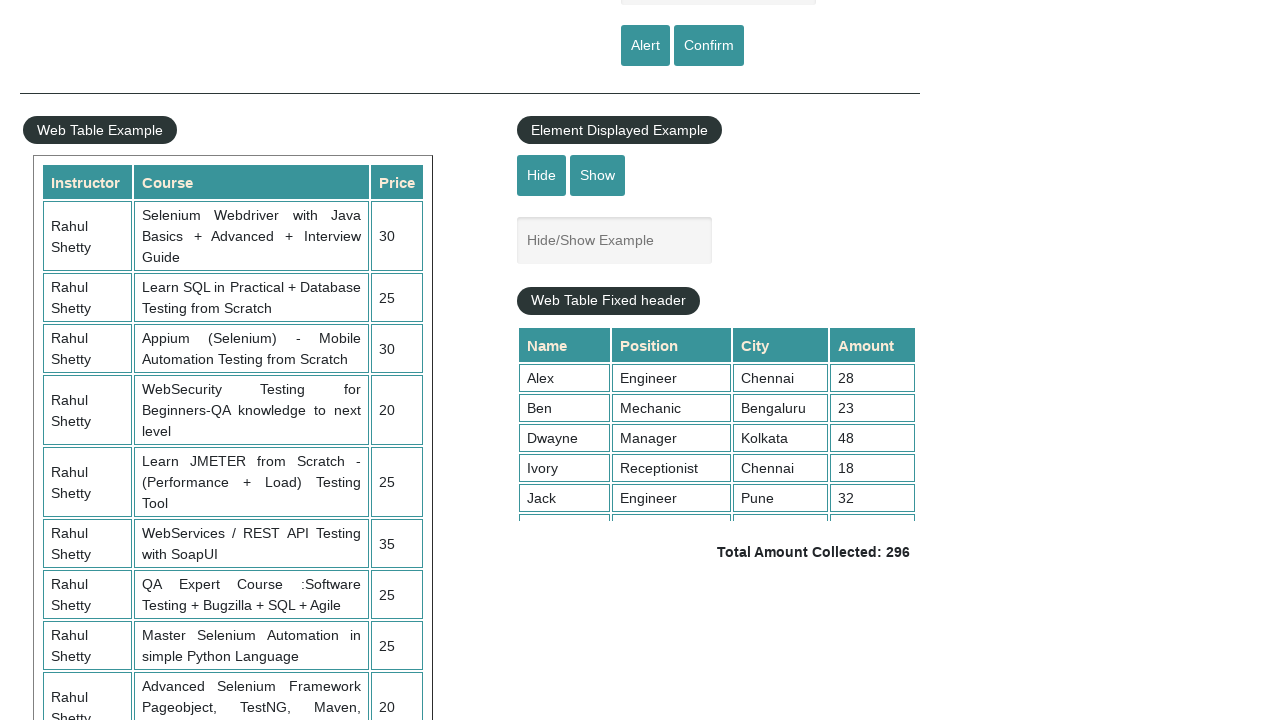